Tests that the currently applied filter link is highlighted with a 'selected' class.

Starting URL: https://demo.playwright.dev/todomvc

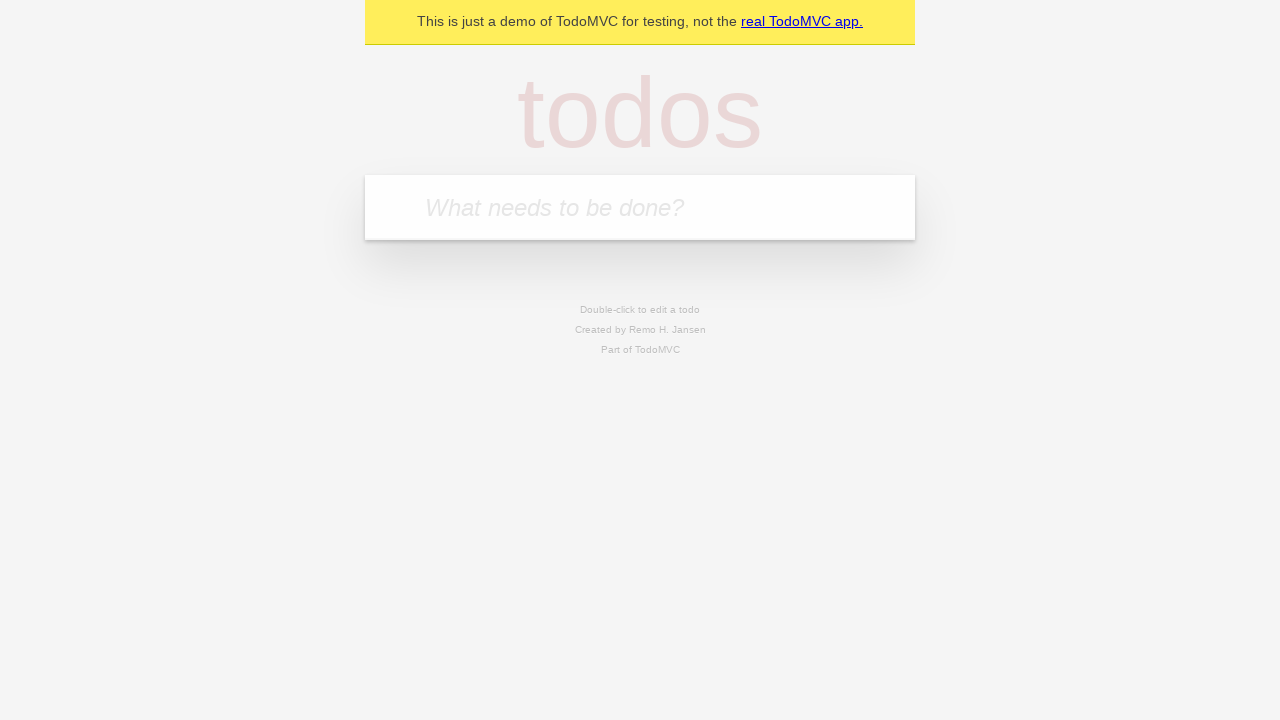

Filled todo input with 'buy some cheese' on internal:attr=[placeholder="What needs to be done?"i]
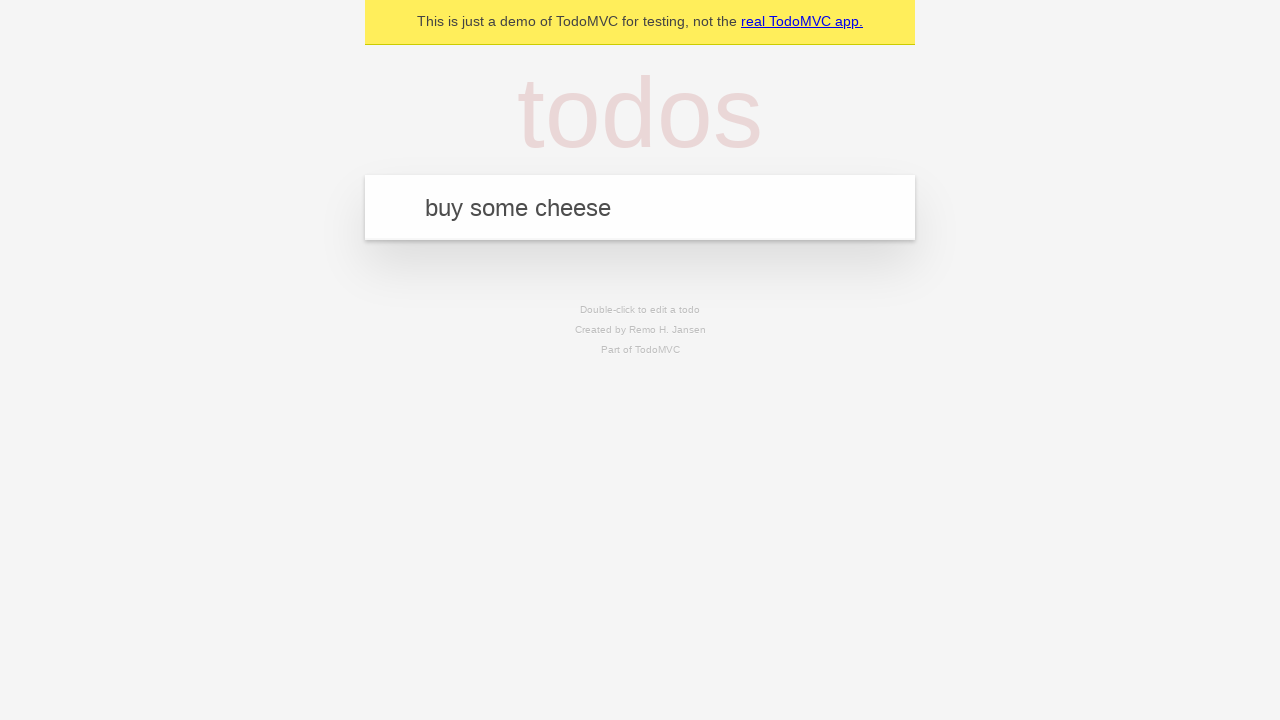

Pressed Enter to create first todo on internal:attr=[placeholder="What needs to be done?"i]
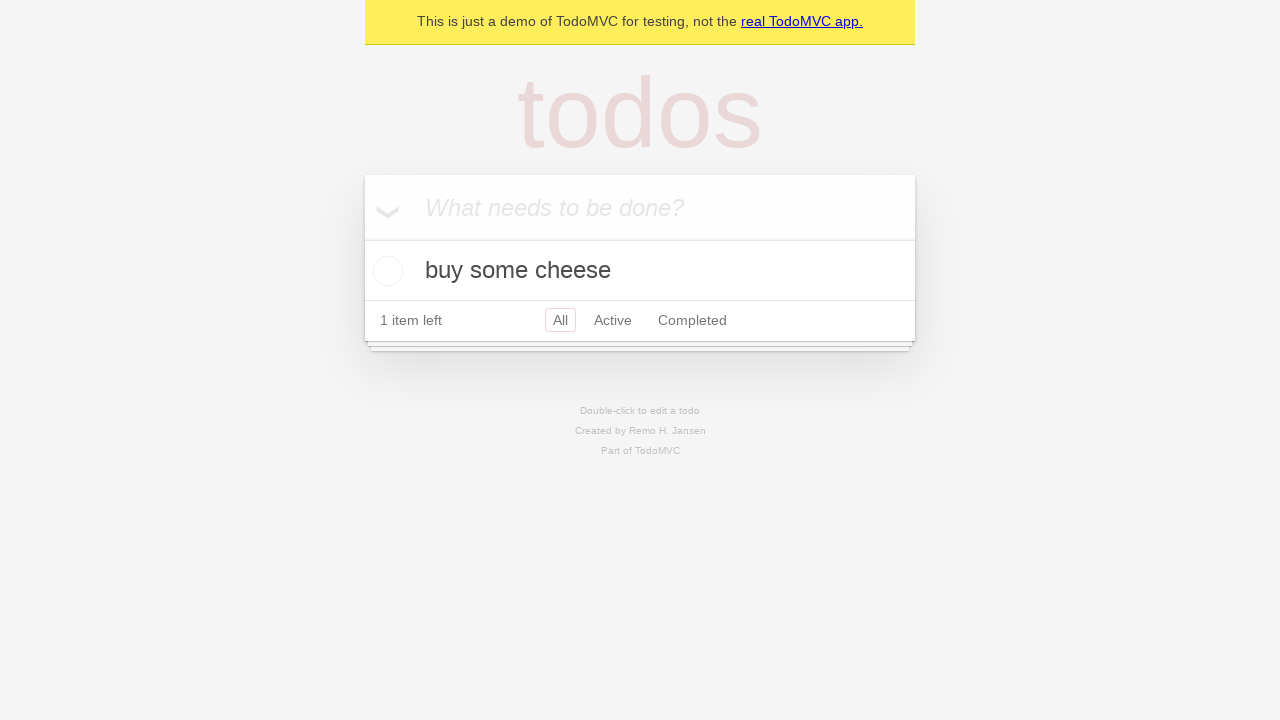

Filled todo input with 'feed the cat' on internal:attr=[placeholder="What needs to be done?"i]
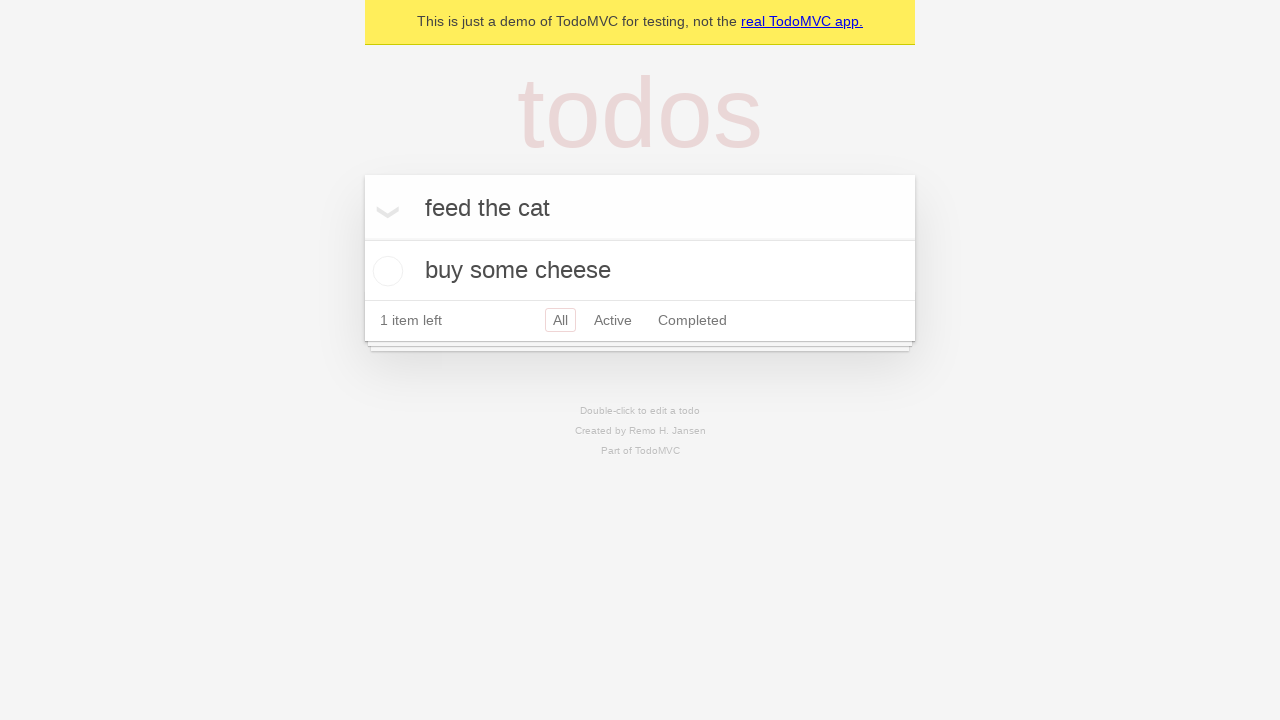

Pressed Enter to create second todo on internal:attr=[placeholder="What needs to be done?"i]
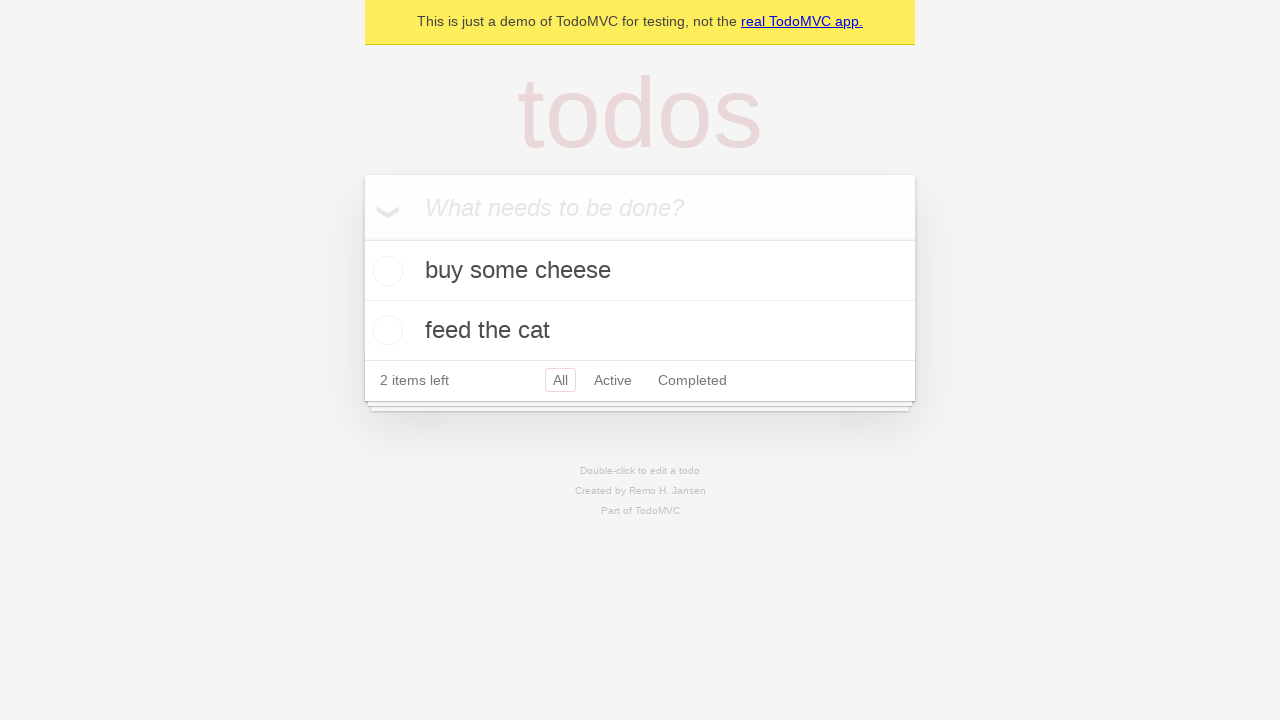

Filled todo input with 'book a doctors appointment' on internal:attr=[placeholder="What needs to be done?"i]
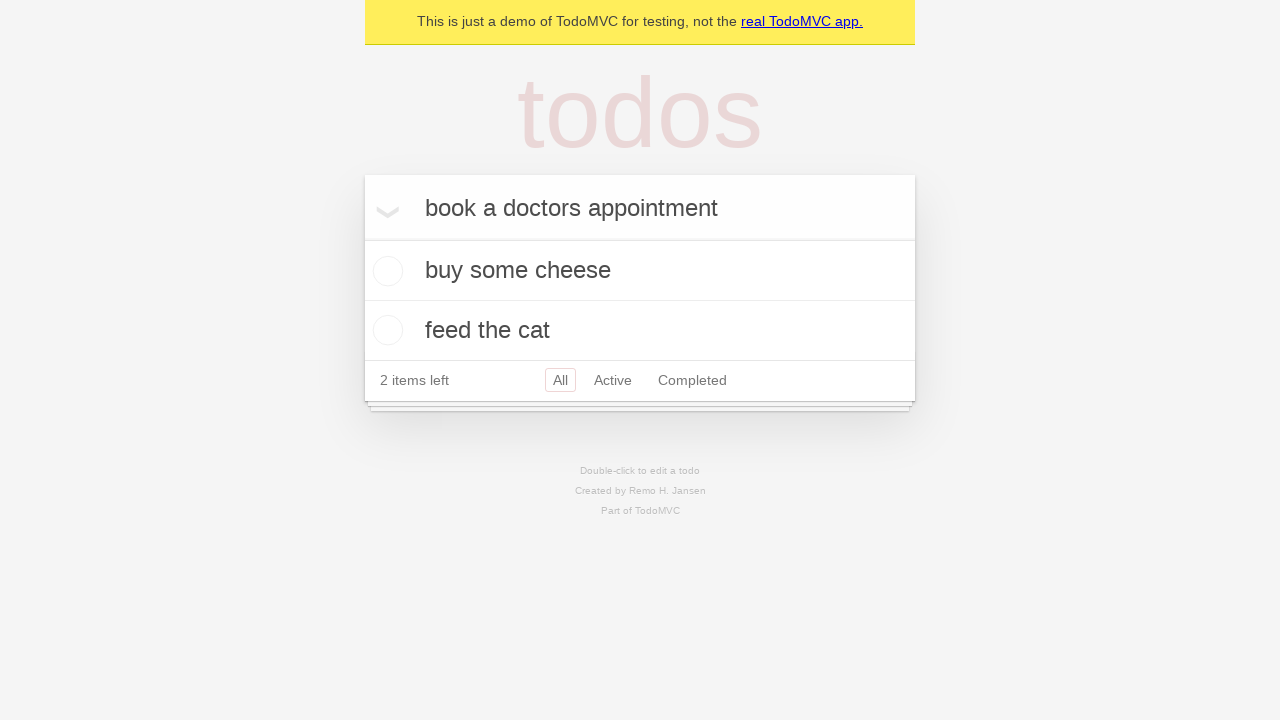

Pressed Enter to create third todo on internal:attr=[placeholder="What needs to be done?"i]
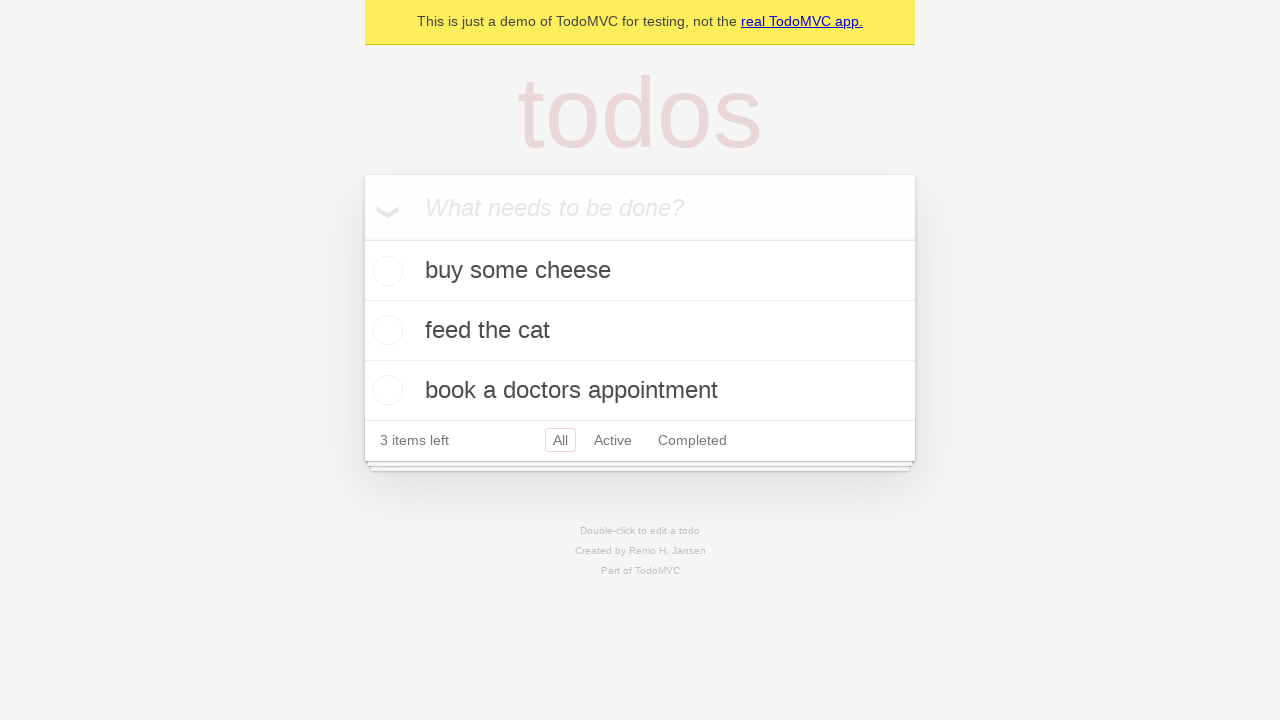

Clicked Active filter link at (613, 440) on internal:role=link[name="Active"i]
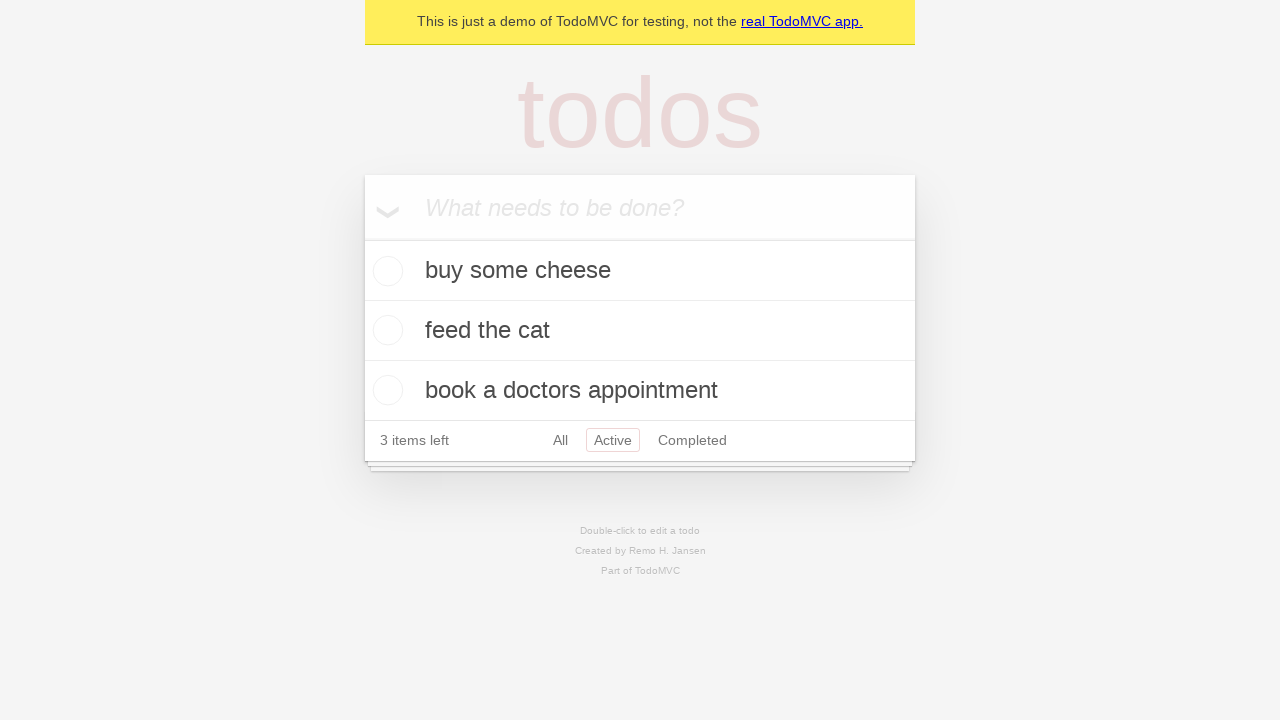

Clicked Completed filter link to verify it gets highlighted with 'selected' class at (692, 440) on internal:role=link[name="Completed"i]
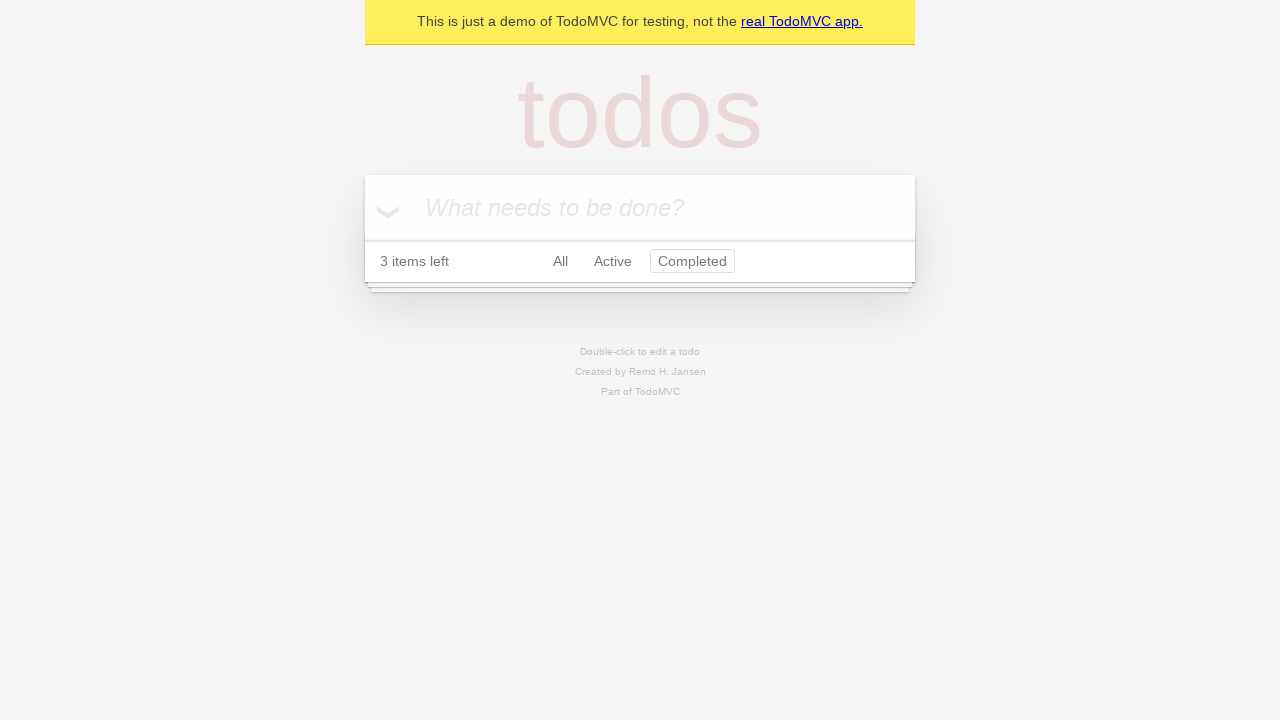

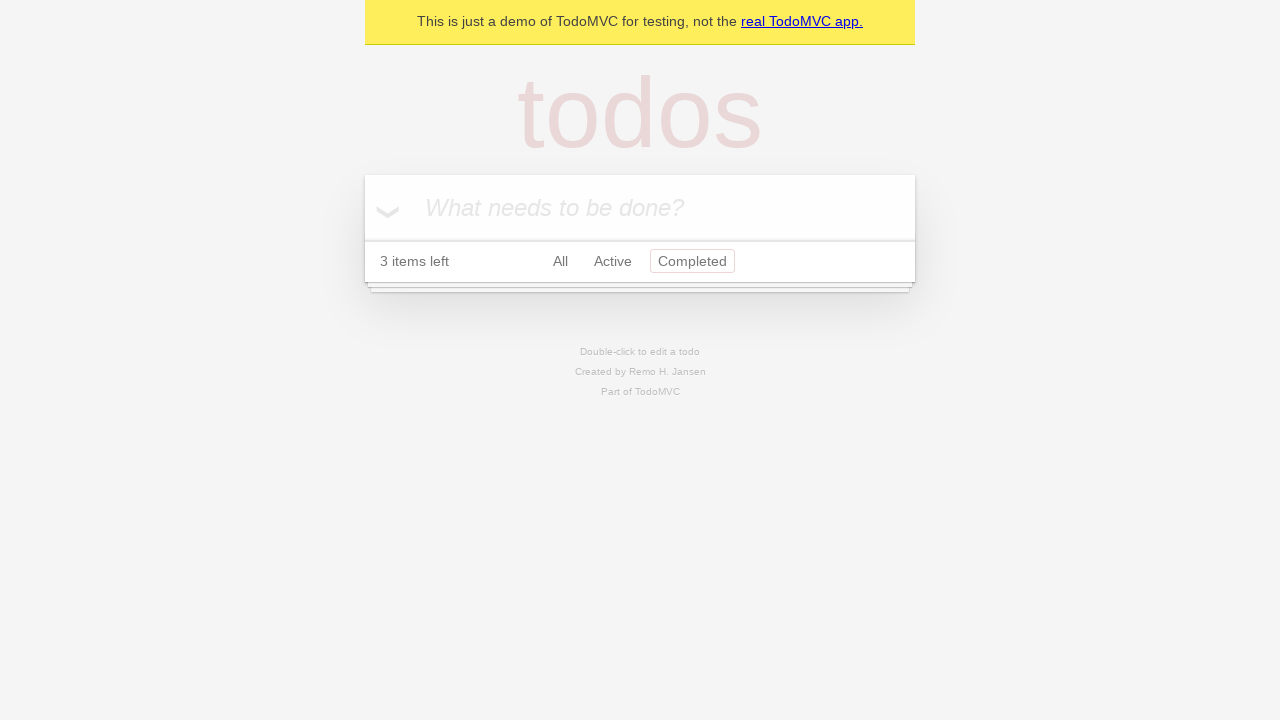